Navigates to Rediff signup page and interacts with date of birth dropdown selectors to verify they are functional

Starting URL: https://is.rediff.com/signup/register

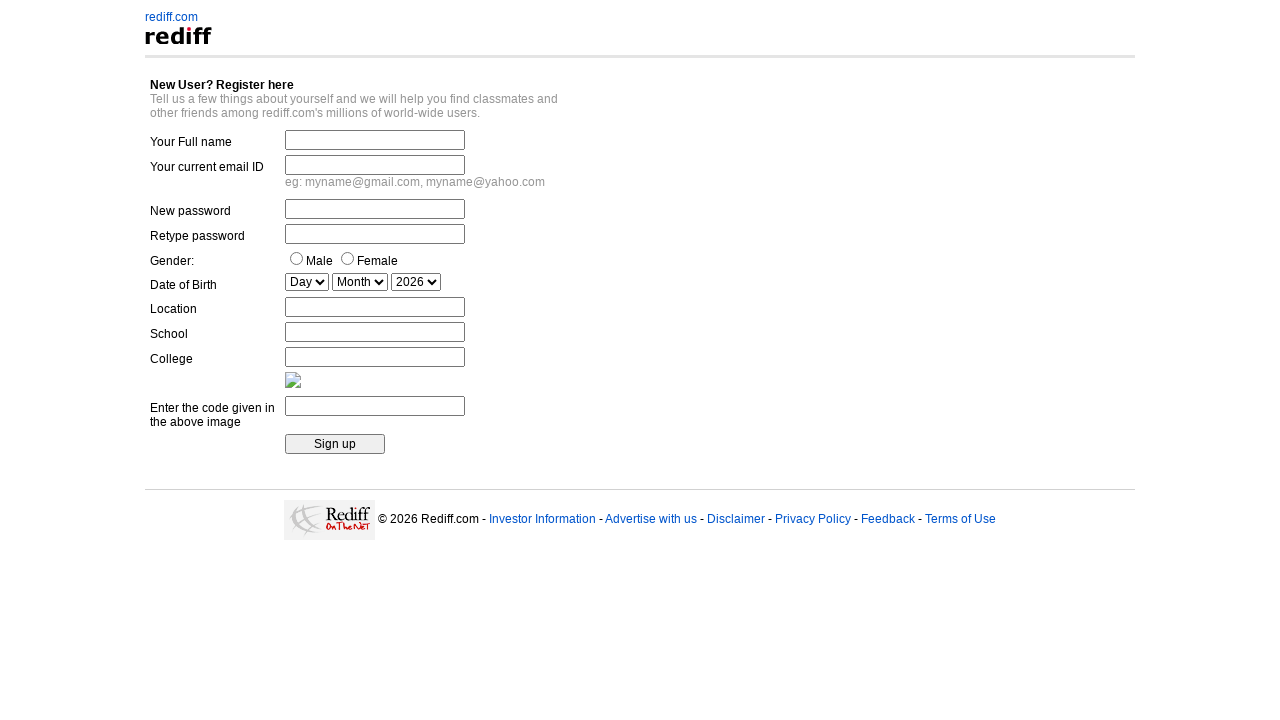

Navigated to Rediff signup page
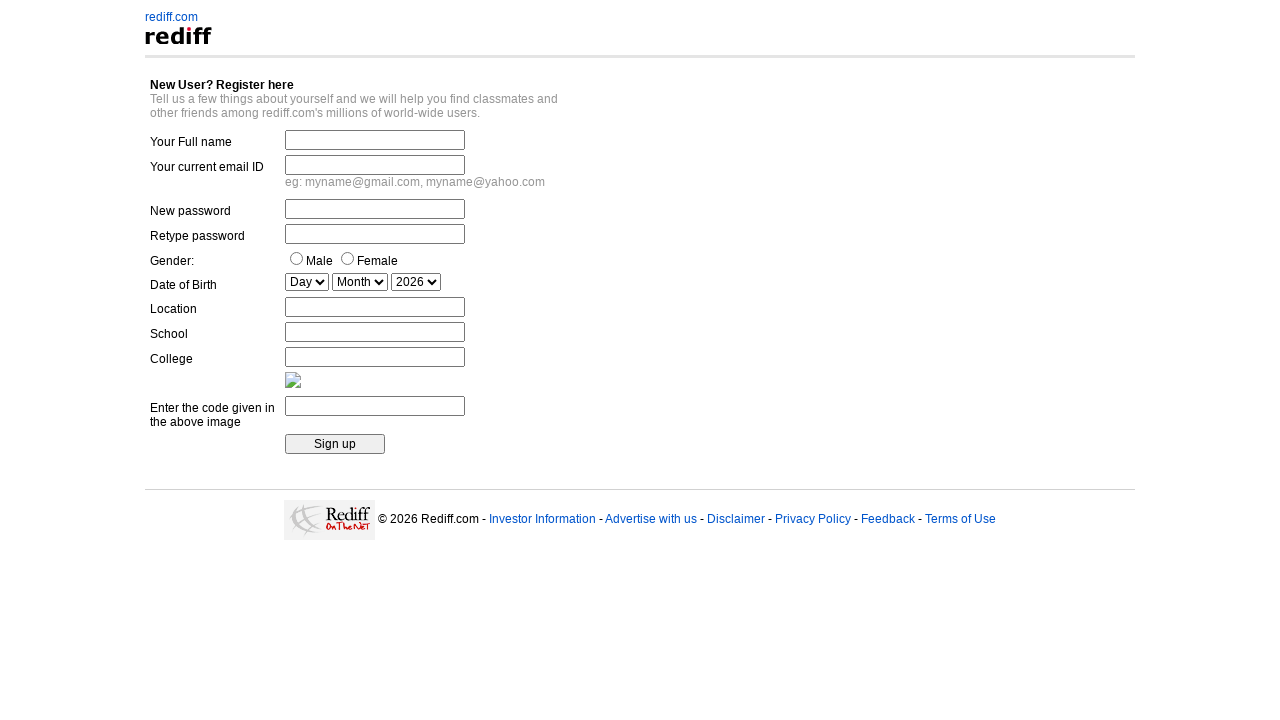

Selected day '15' from date of birth dropdown on select#date_day
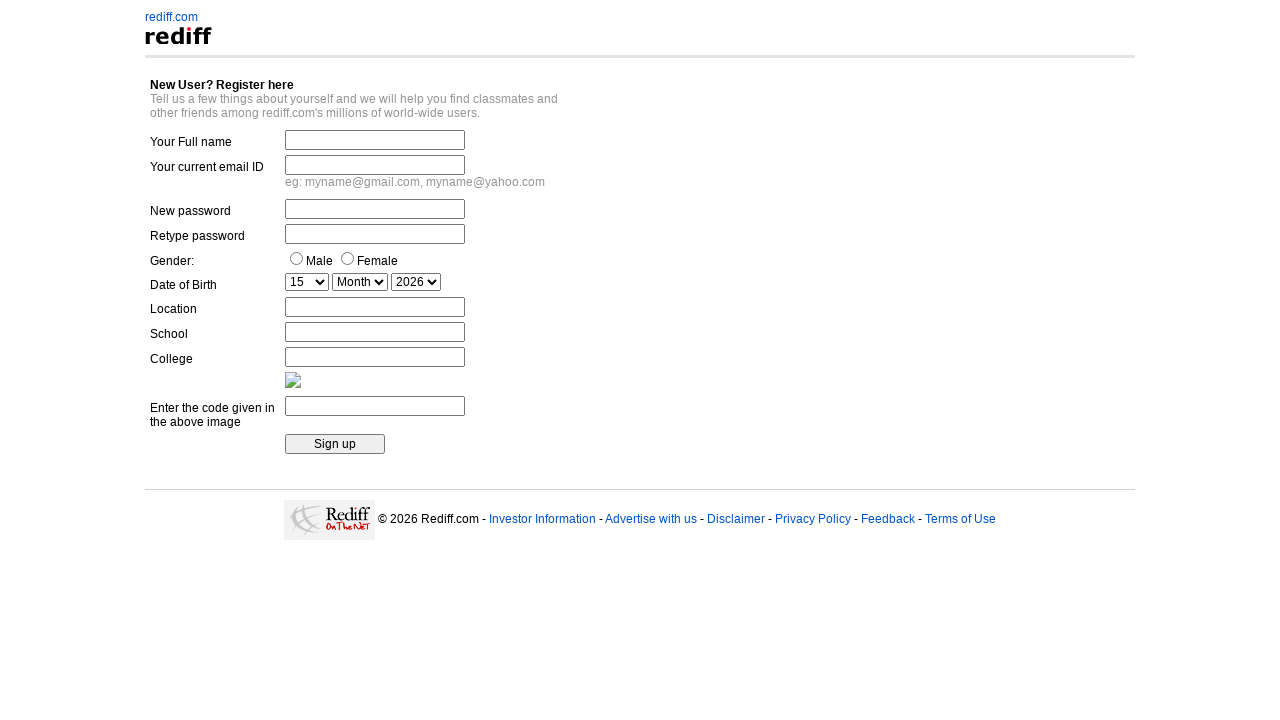

Selected month '06' from date of birth dropdown on select#date_mon
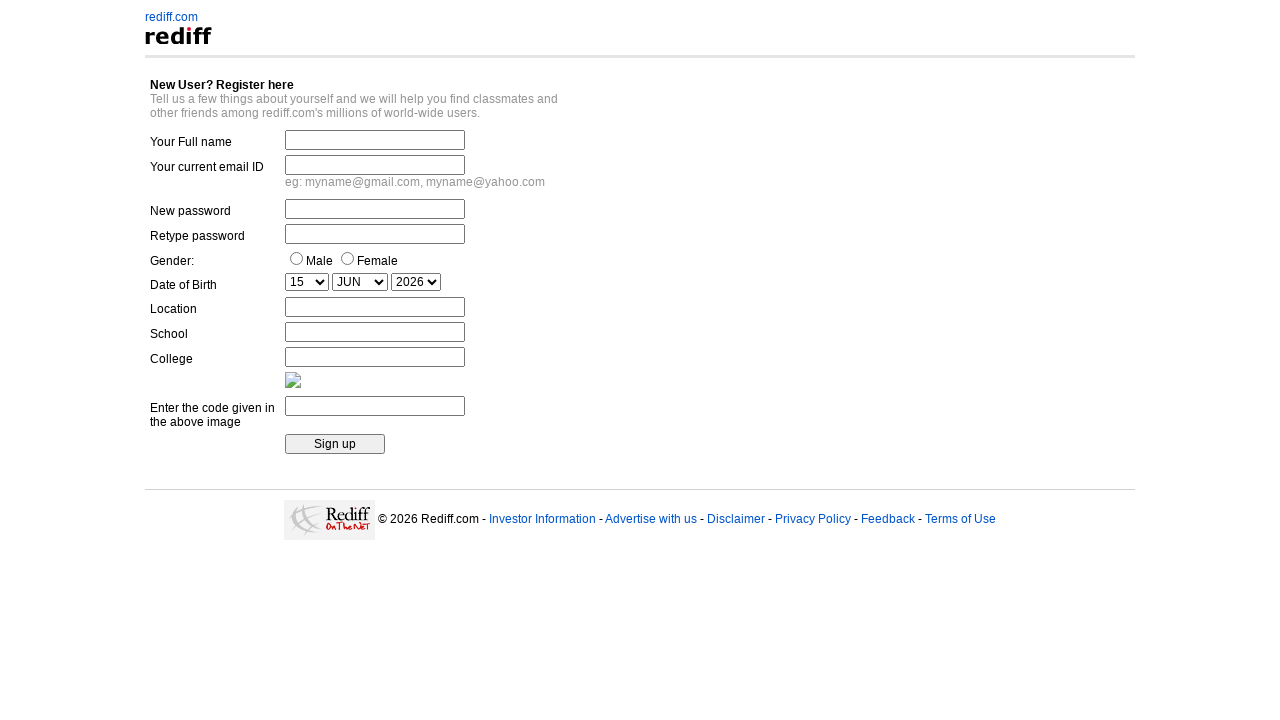

Selected year '1990' from date of birth dropdown on select[name='Date_Year']
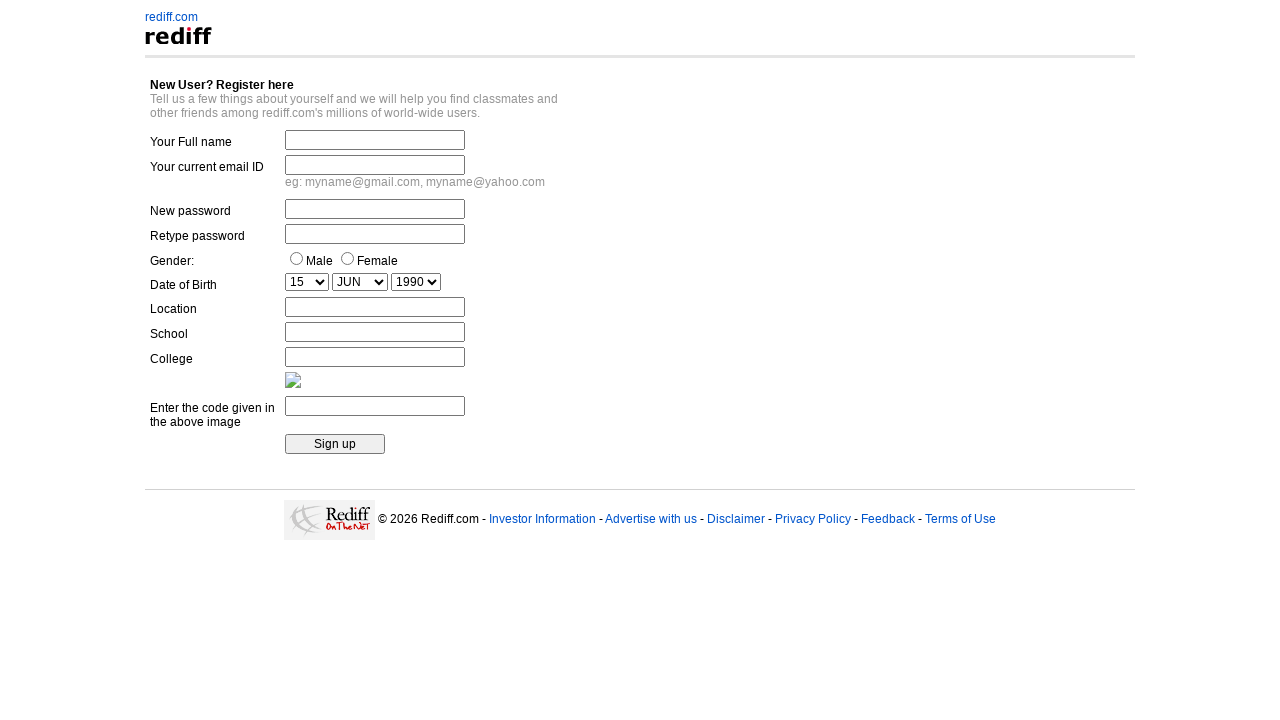

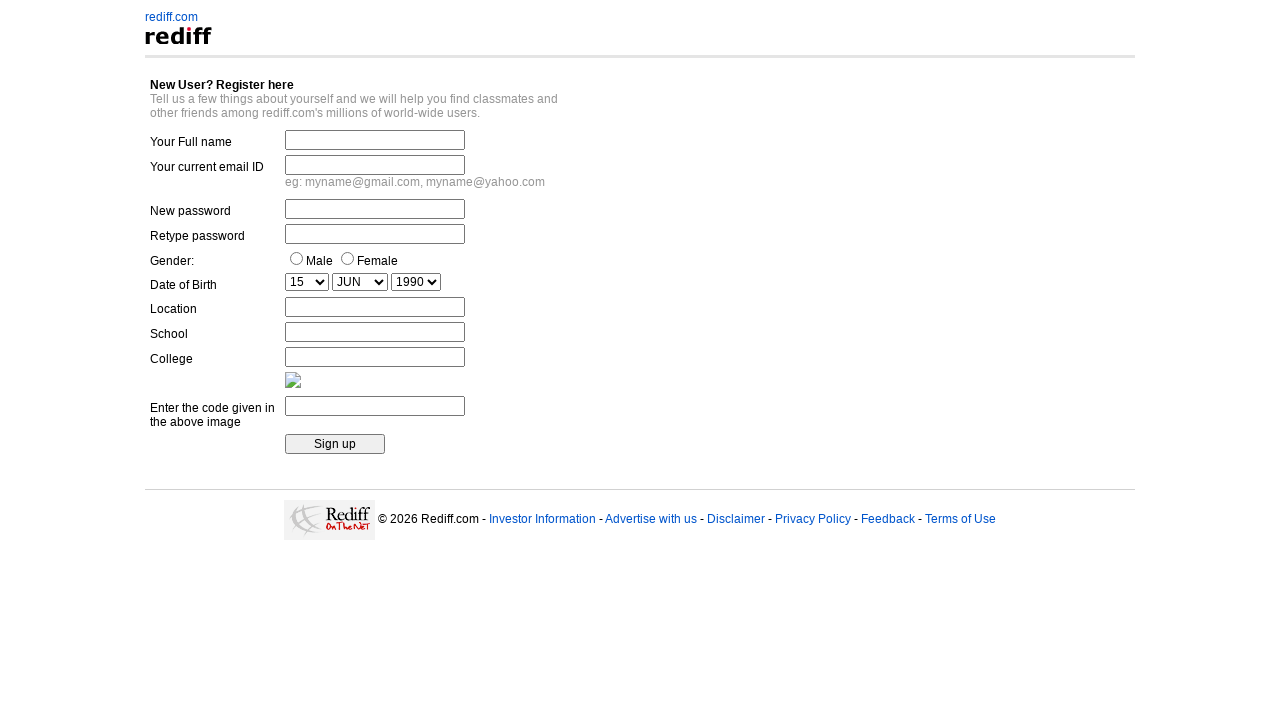